Tests a web form by filling text inputs, password field, textarea, clicking radio buttons, and toggling checkboxes

Starting URL: https://www.selenium.dev/selenium/web/web-form.html

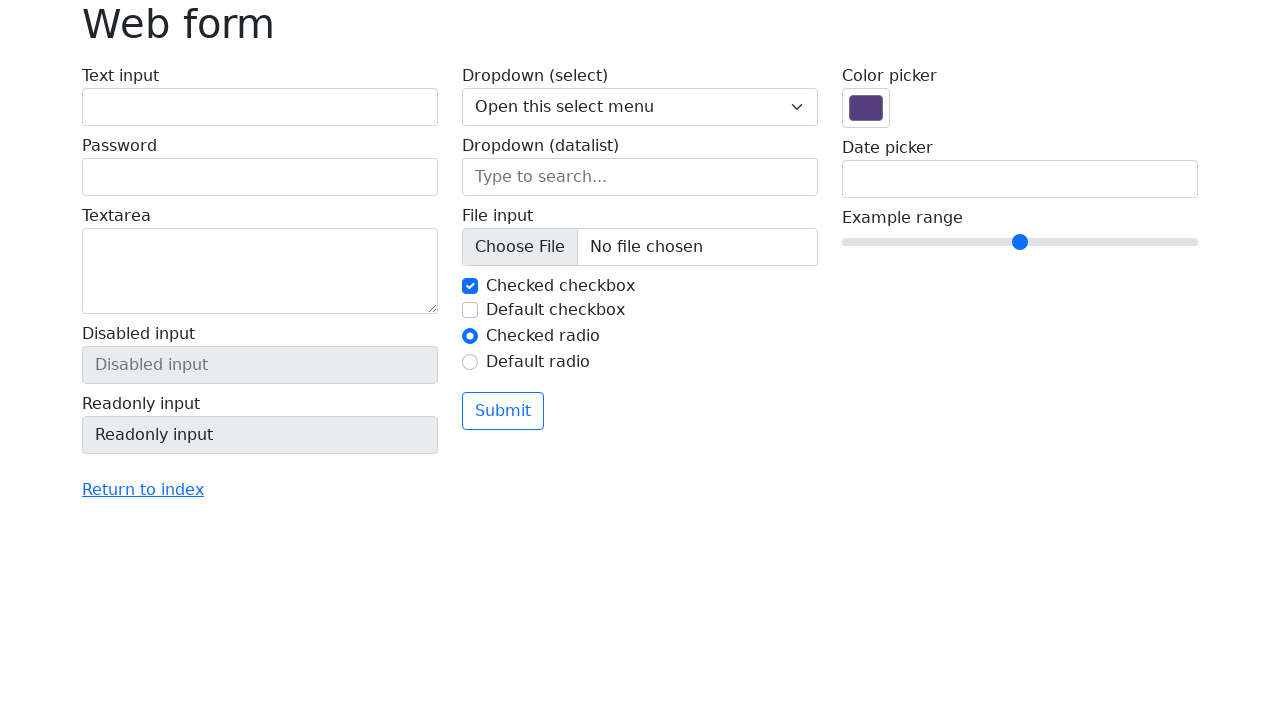

Filled text input field with 'T1' on #my-text-id
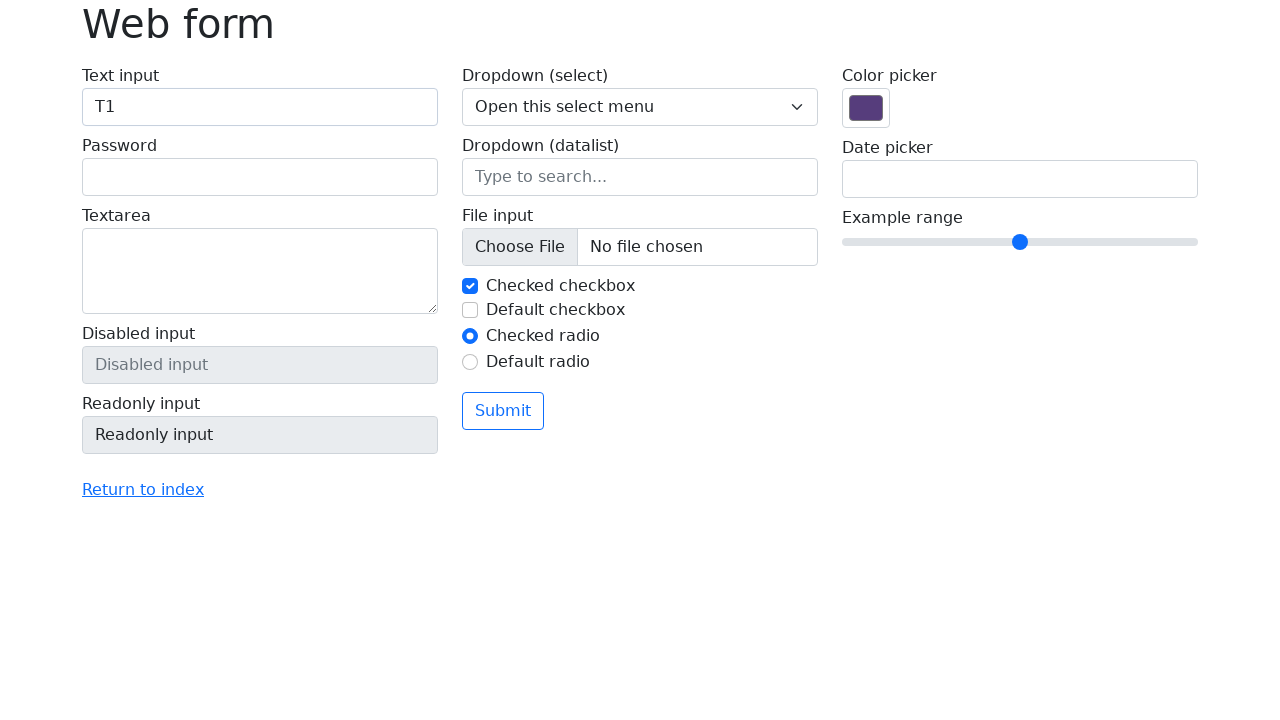

Filled password field with 'T2' on input[name='my-password']
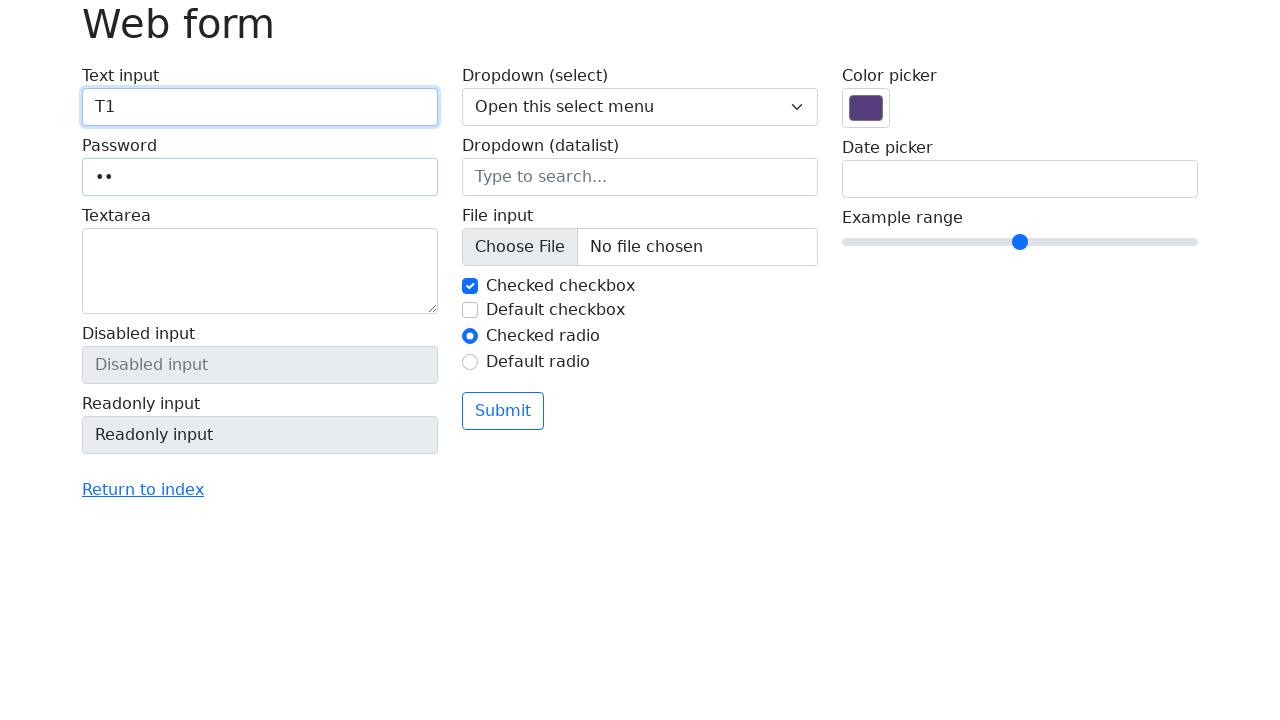

Filled textarea with 'T3' on textarea[name='my-textarea']
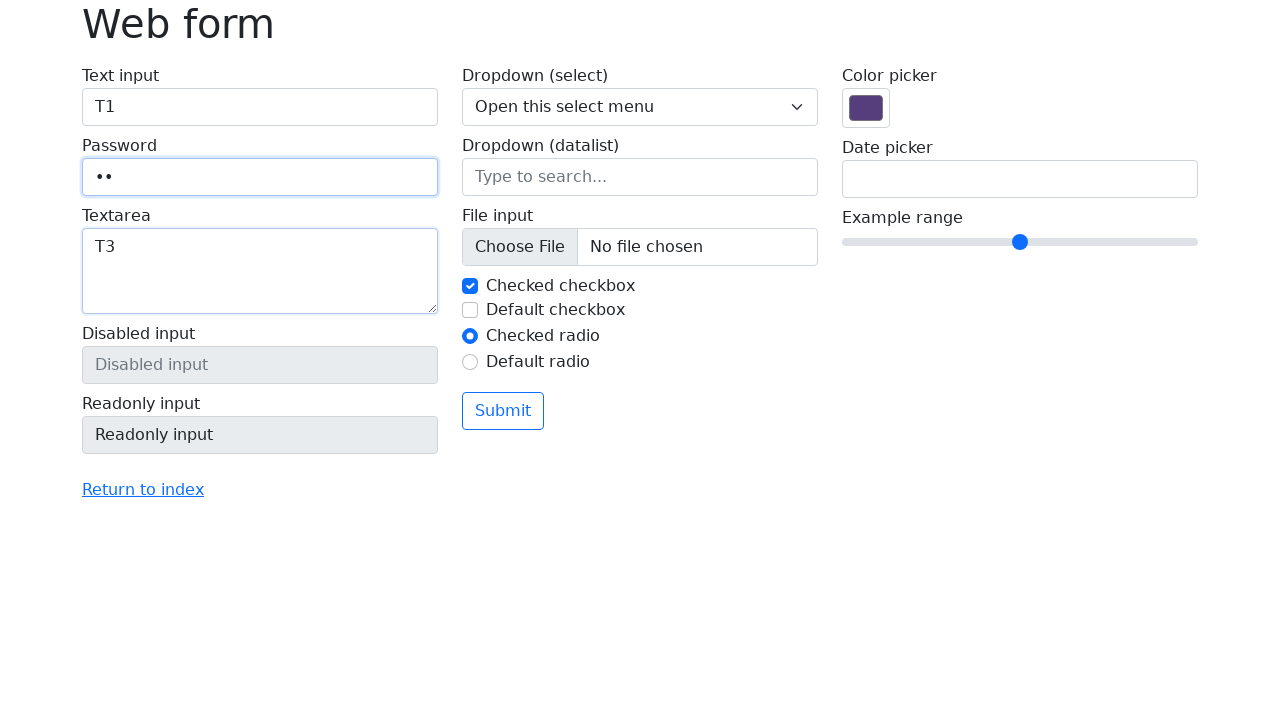

Clicked first radio button at (470, 336) on #my-radio-1
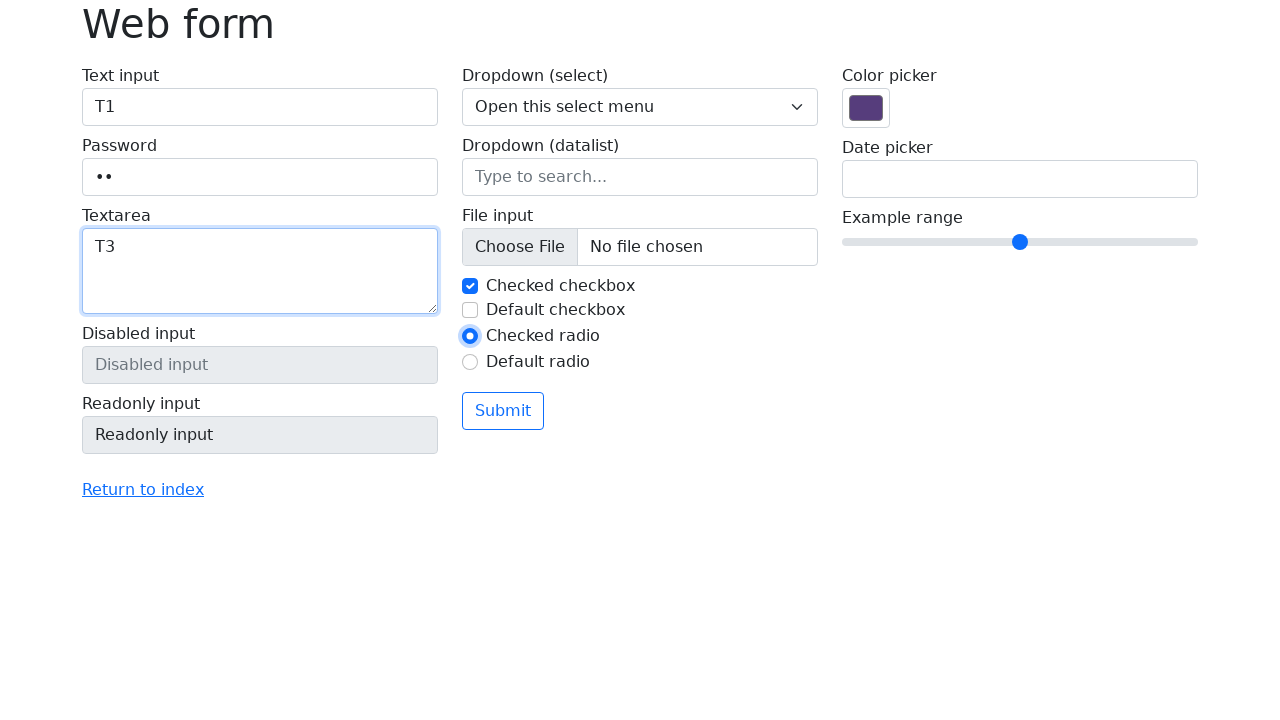

Clicked second radio button at (470, 362) on #my-radio-2
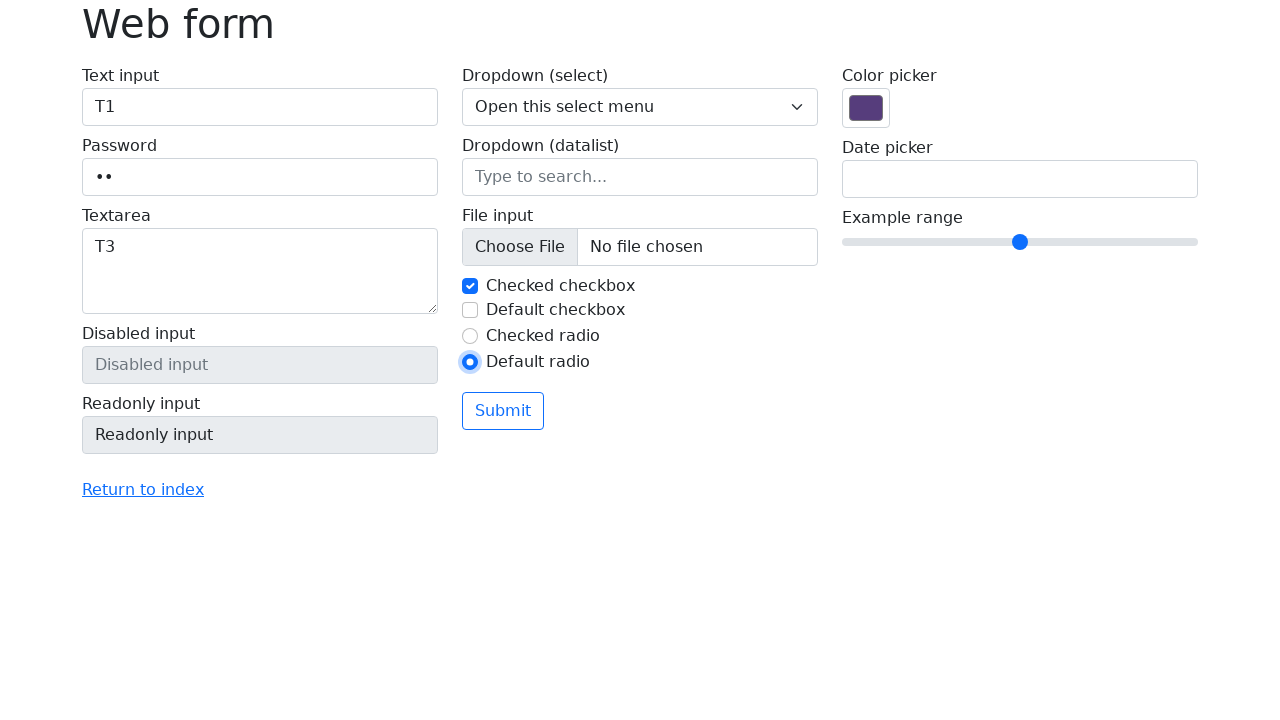

Clicked first checkbox to toggle it at (470, 286) on #my-check-1
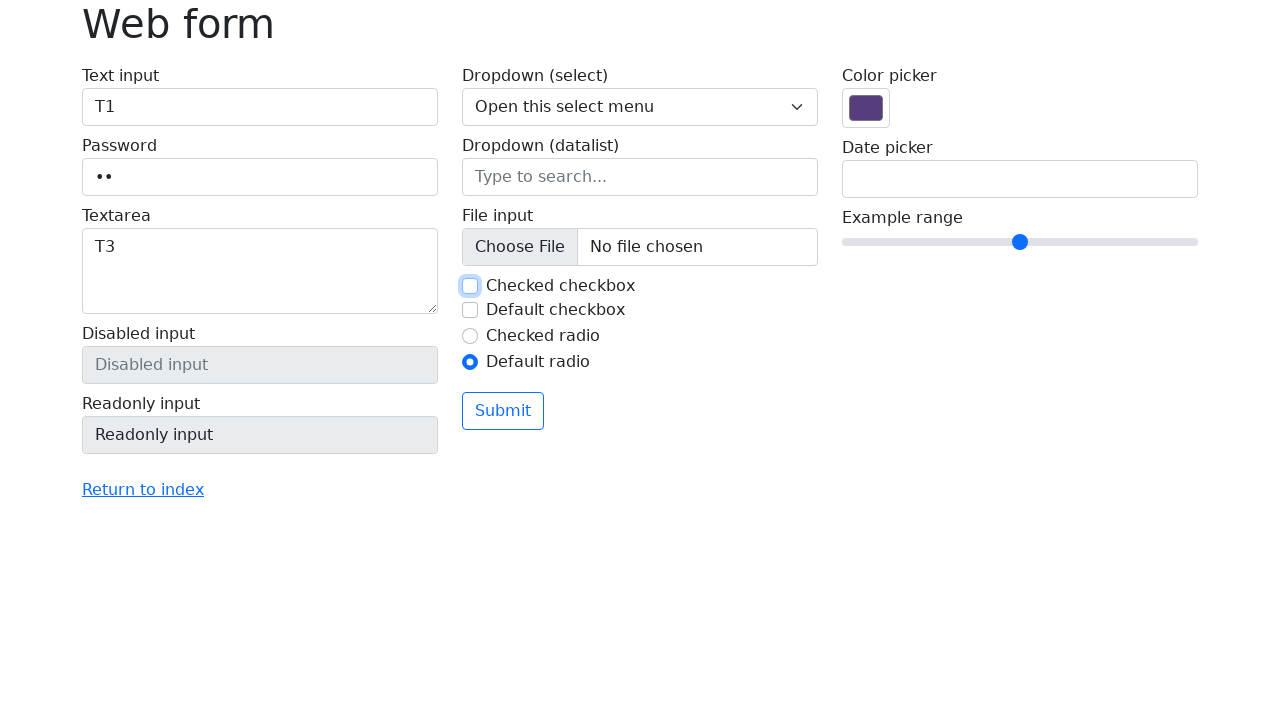

Clicked second checkbox to toggle it at (470, 310) on #my-check-2
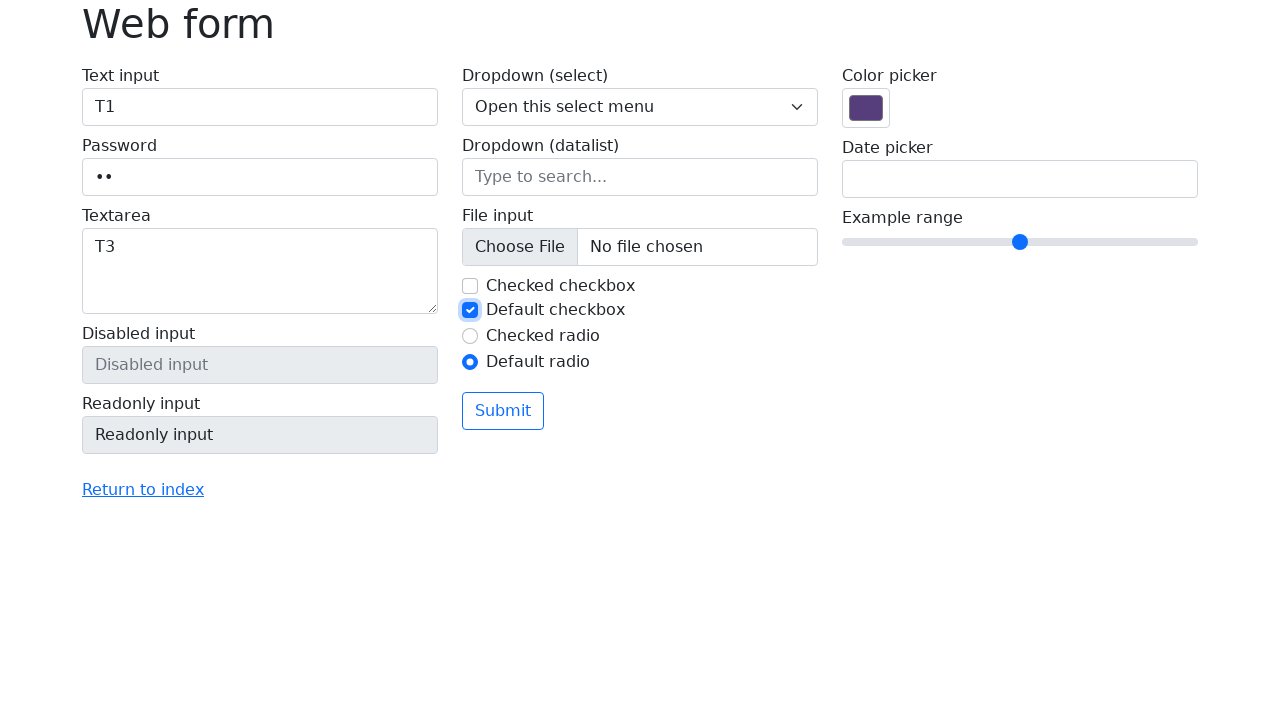

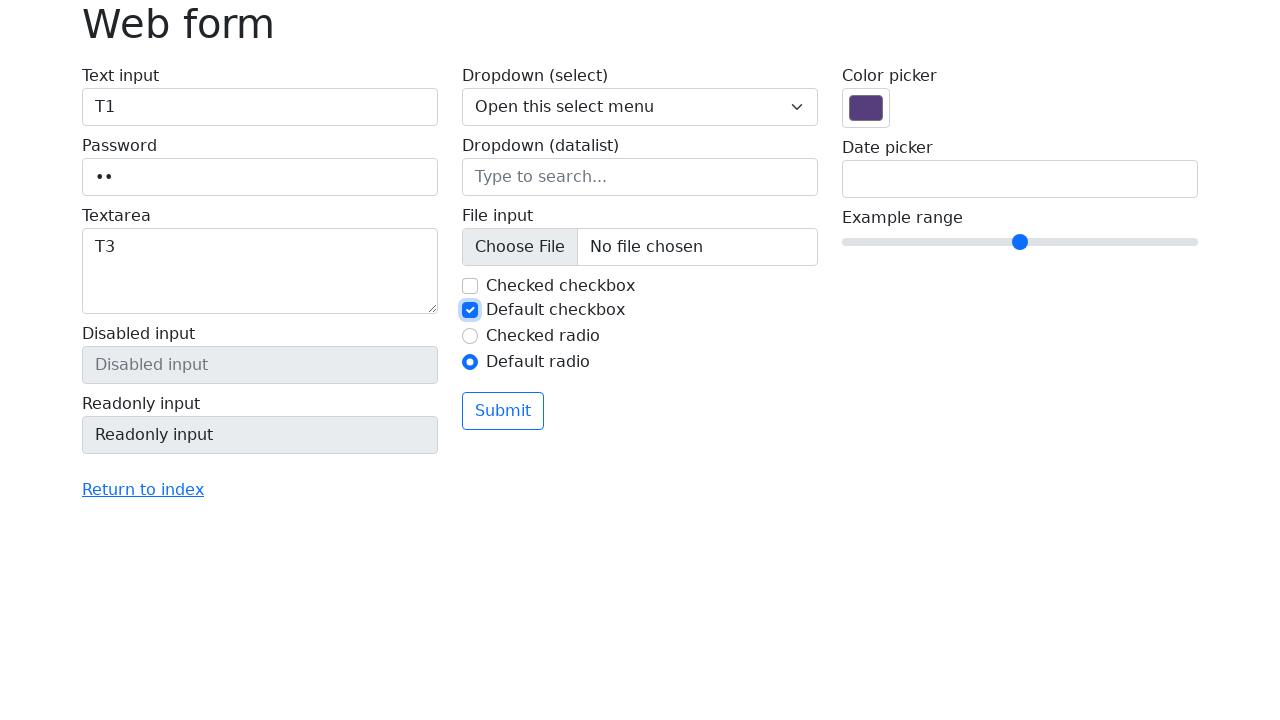